Tests page zoom functionality by navigating to jQueryUI draggable demo, switching to the iframe containing the demo, and executing JavaScript to zoom the page to 170%.

Starting URL: https://jqueryui.com/draggable/

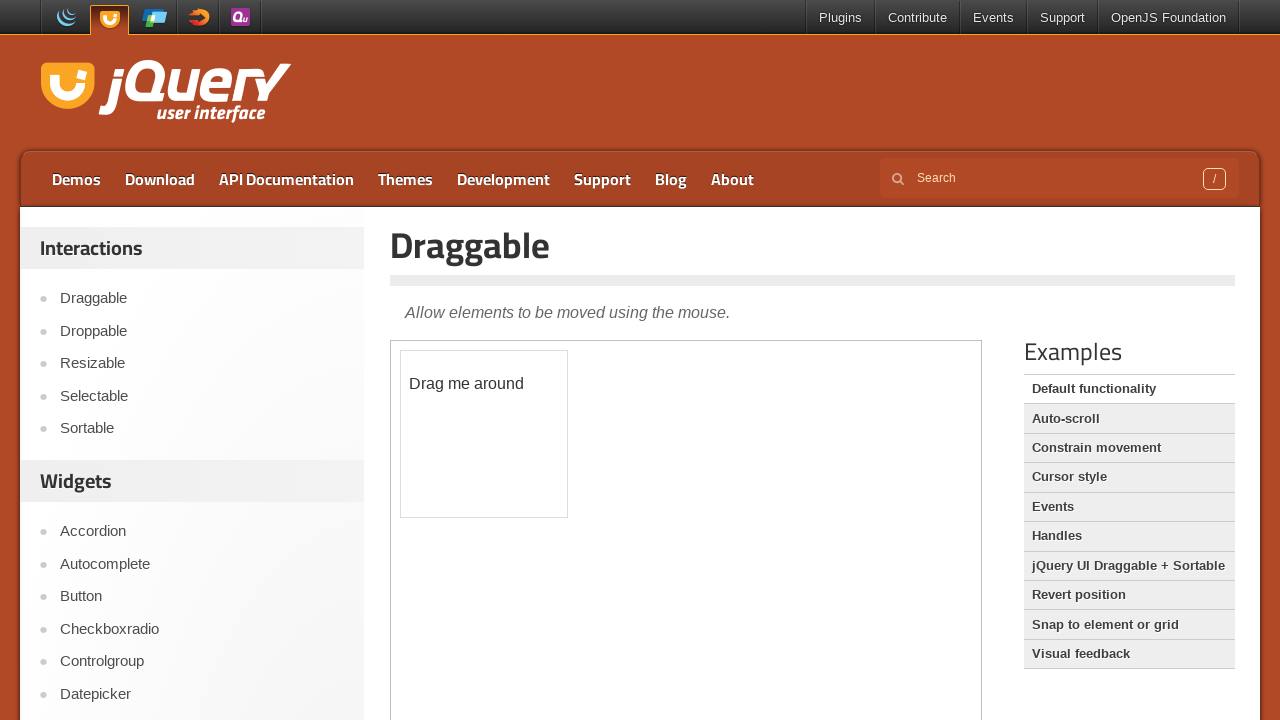

Located the first iframe containing the draggable demo
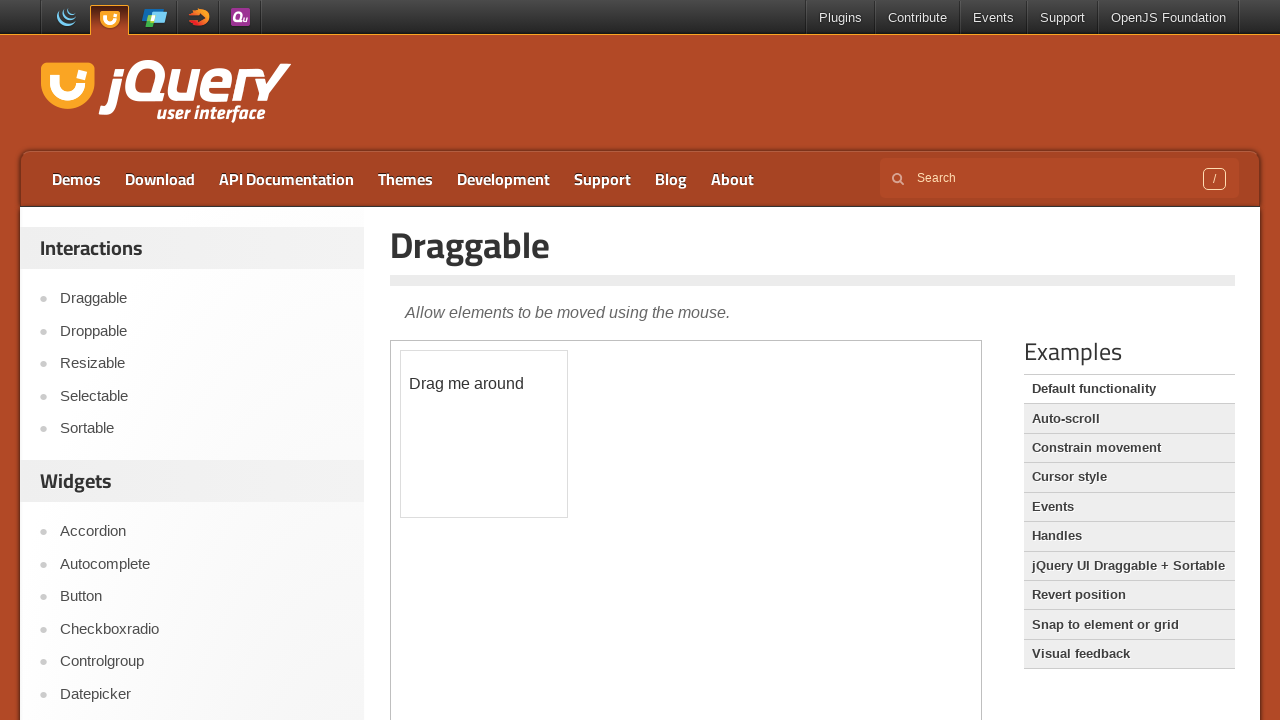

Executed JavaScript to set page zoom to 170%
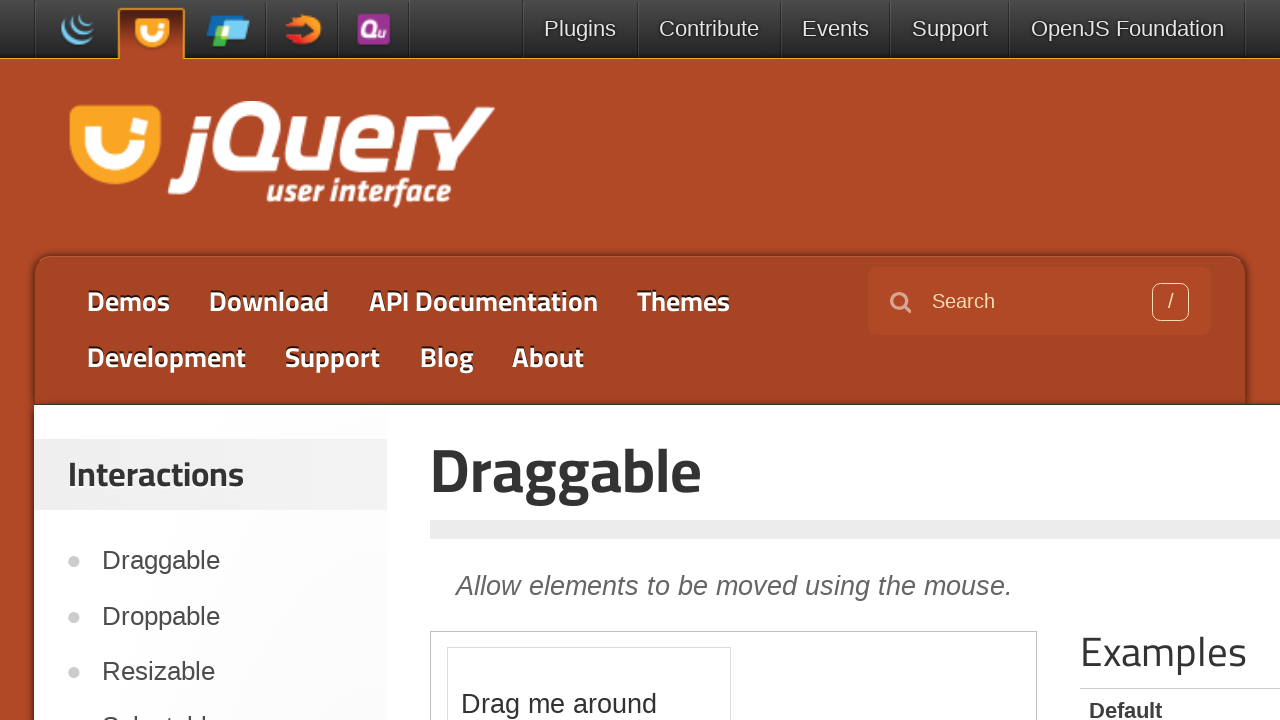

Waited 1 second for zoom effect to be applied
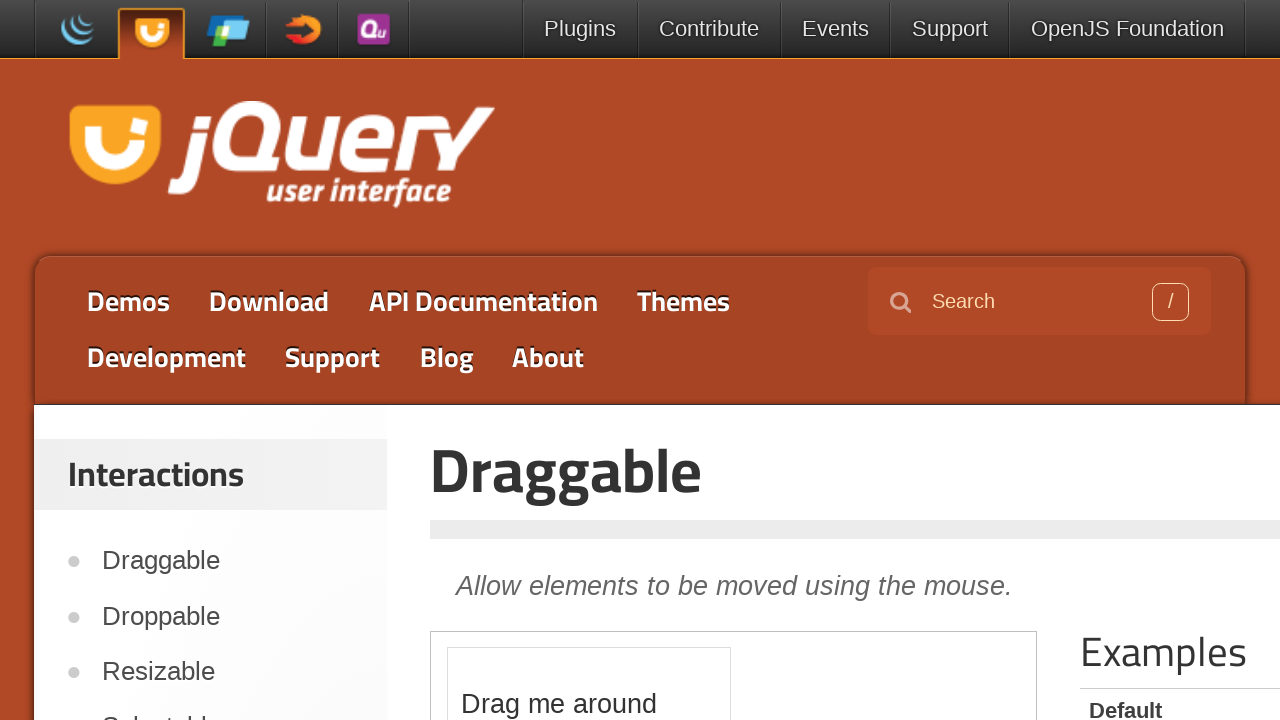

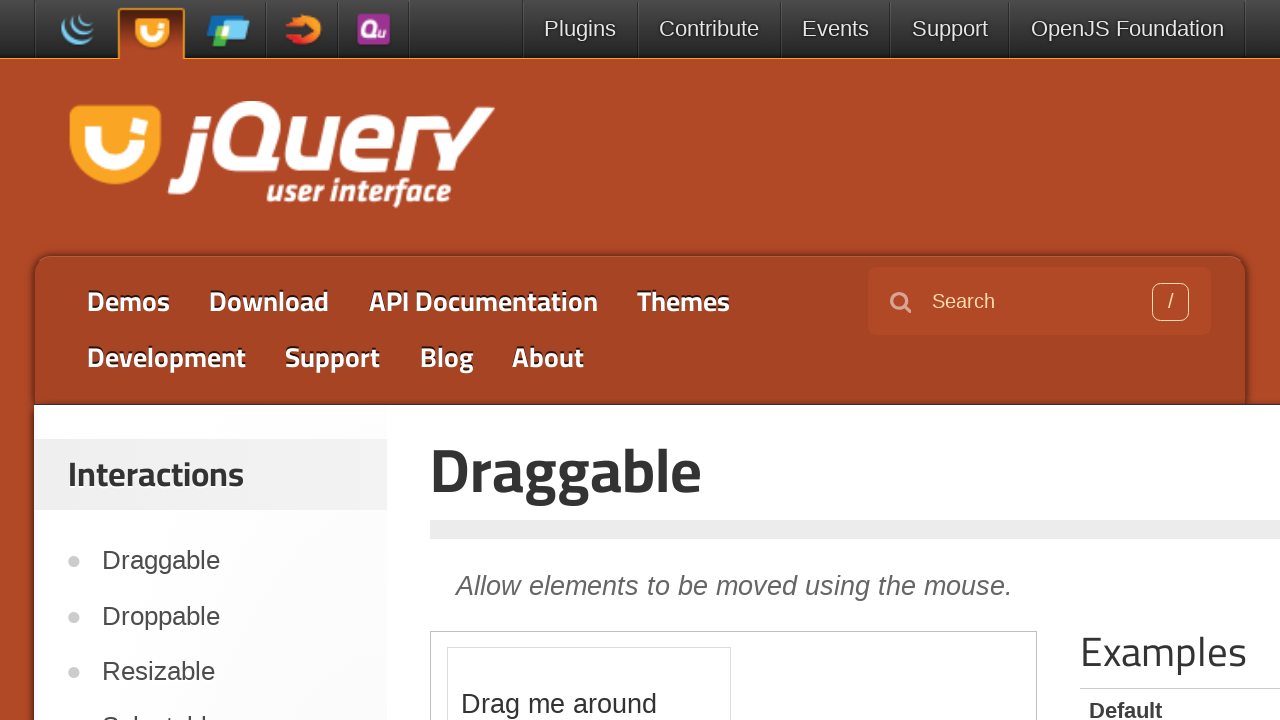